Tests FAQ section navigation by clicking on FAQs link and navigating through rewards section

Starting URL: https://www.marshalls.com/us/store/index.jsp

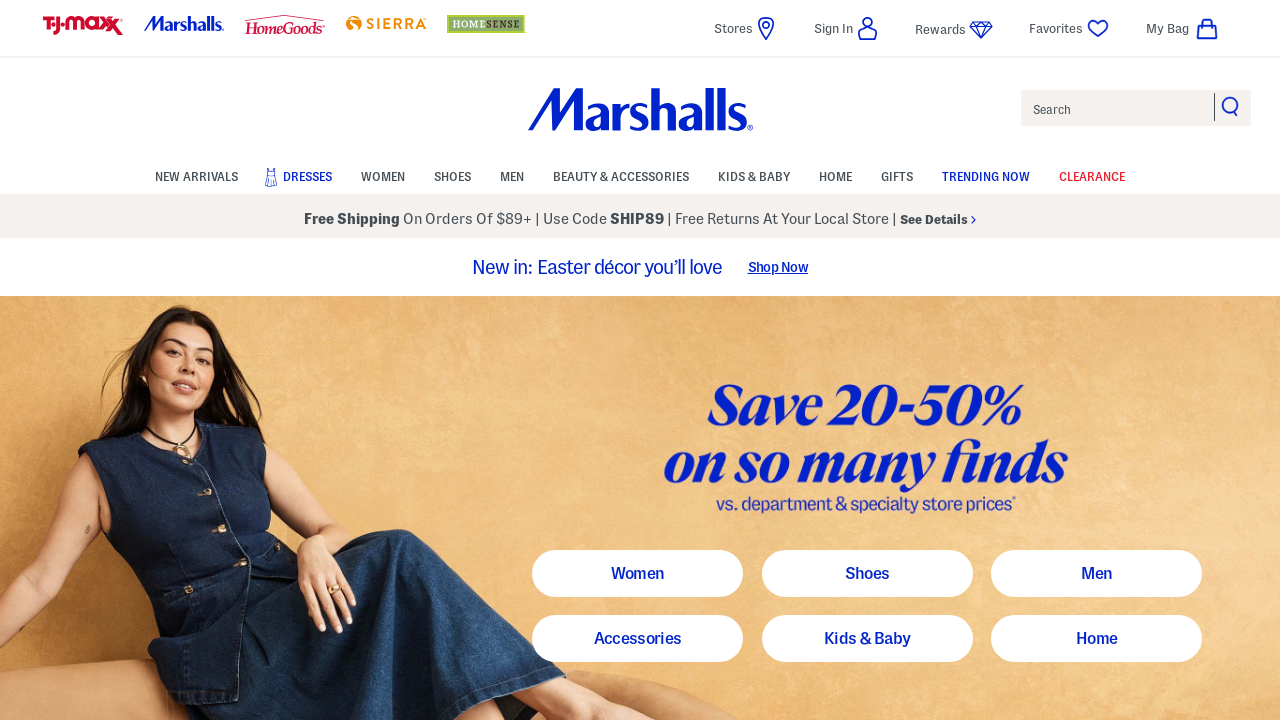

Clicked on FAQs link at (154, 360) on text=FAQs
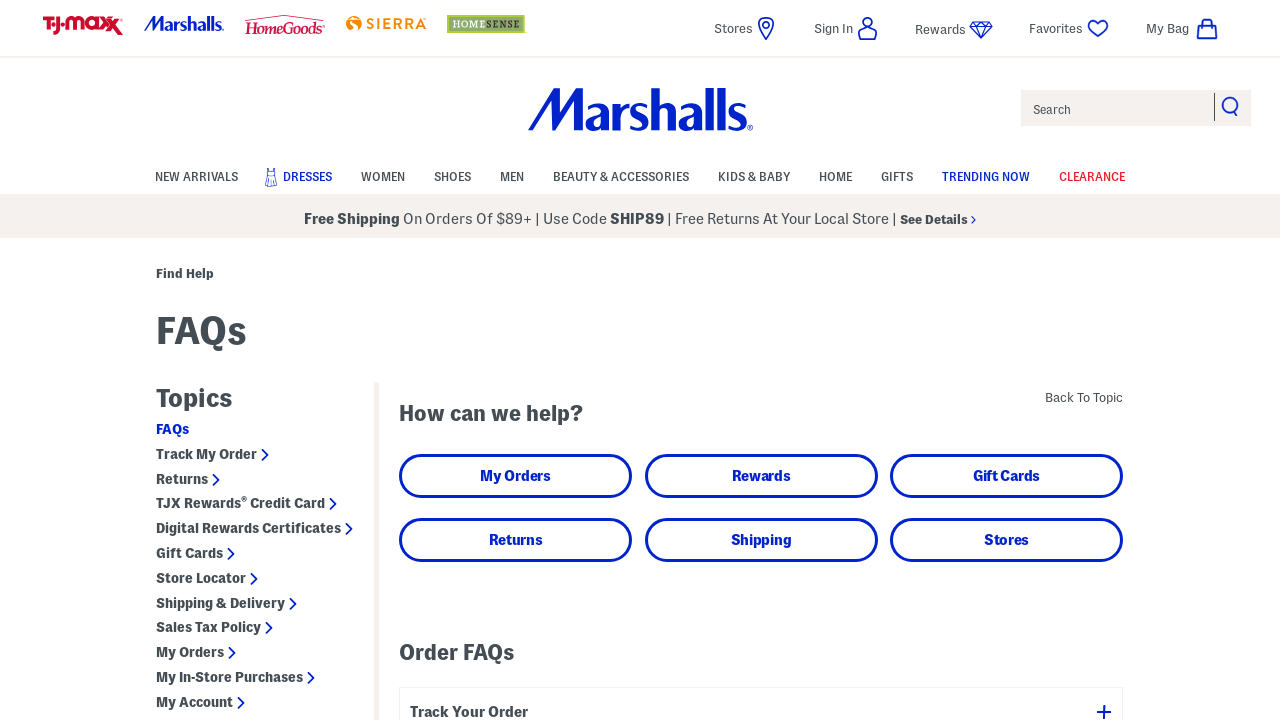

Clicked on specific FAQ section at (761, 476) on xpath=//div[@id='main']/div[2]/section/div/div/div/a[2]
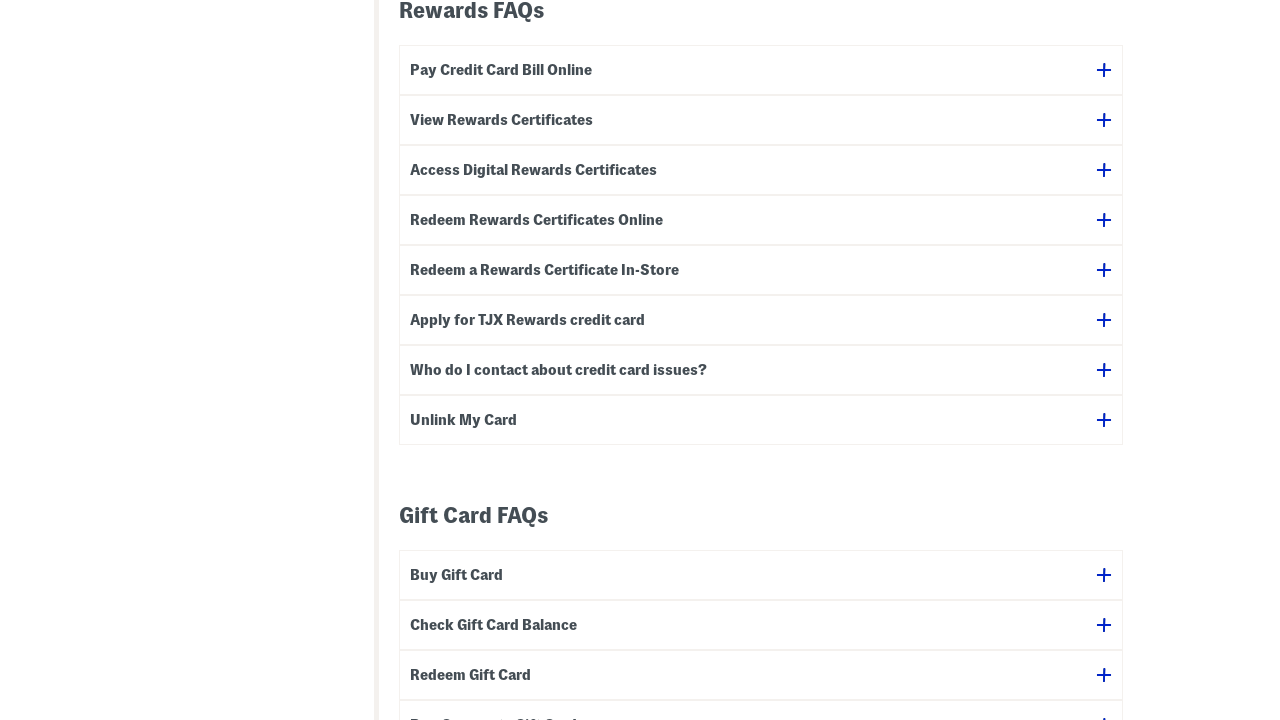

Clicked on rewards section at (761, 11) on #rewardsSection\?icid\=4\.29\.21_Marshalls_FAQ_Rewards_Anchor_Link
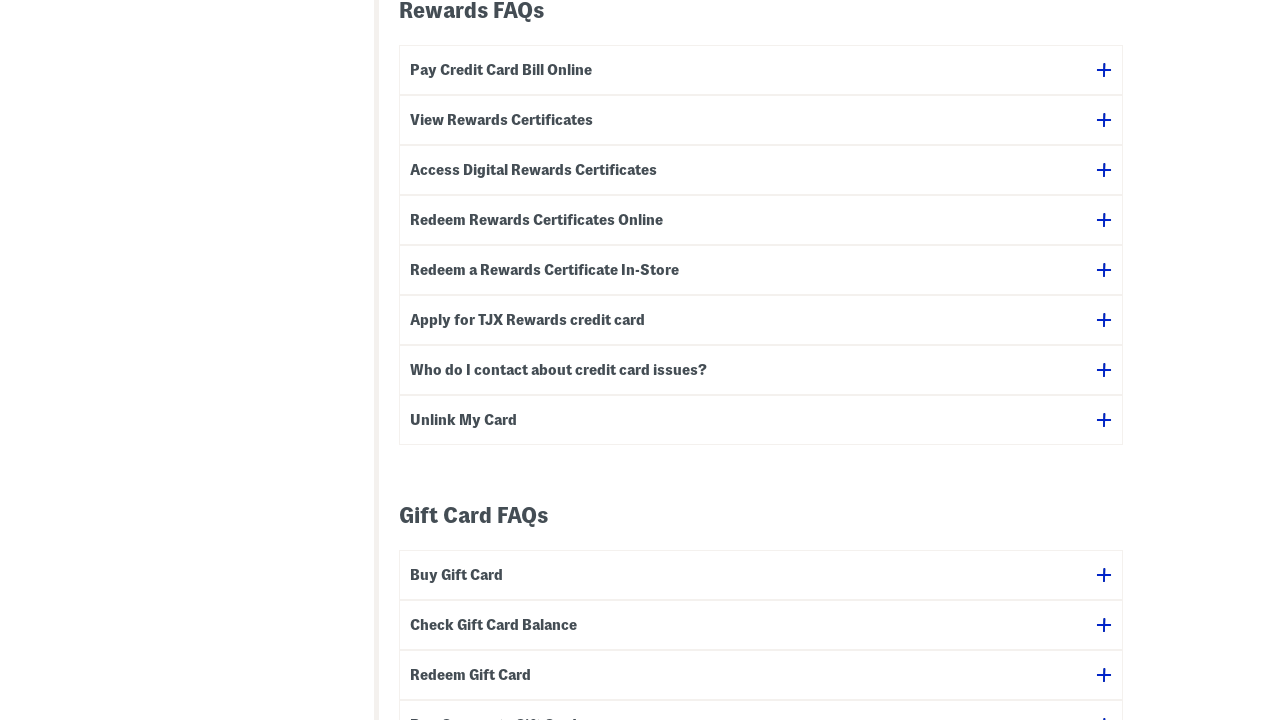

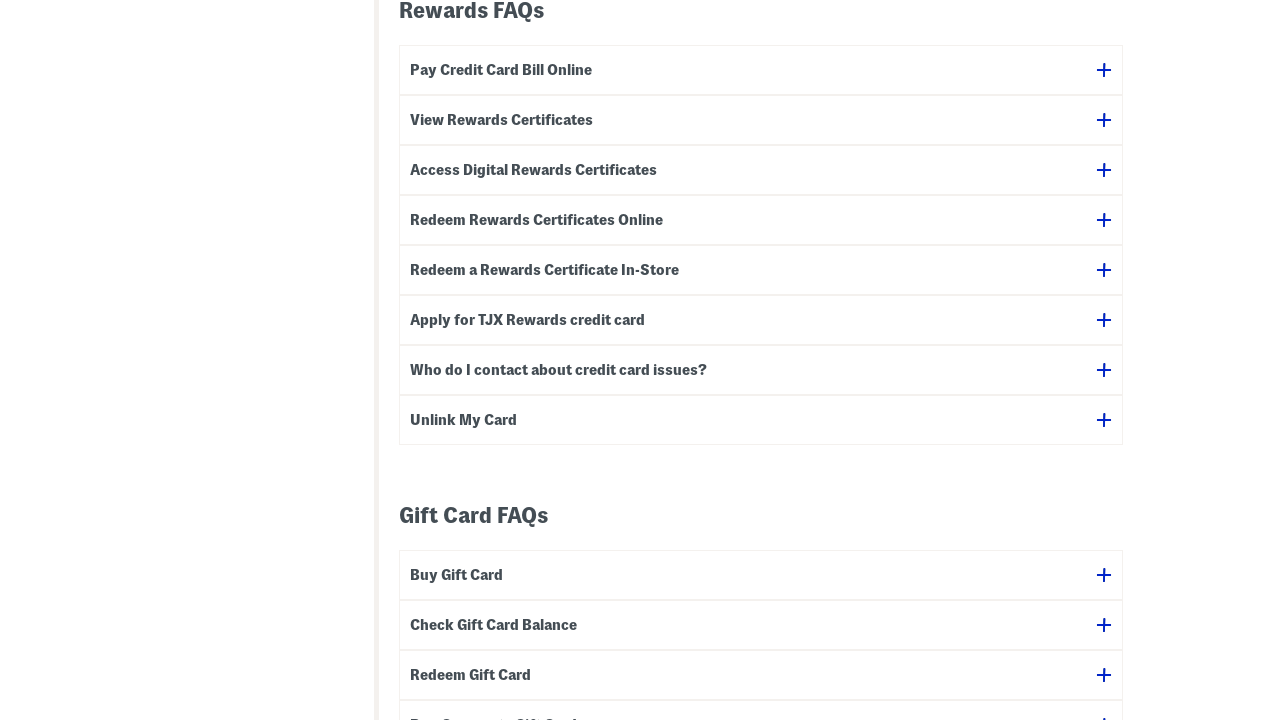